Tests navigation to the Ruby language website

Starting URL: https://www.ruby-lang.org/en/

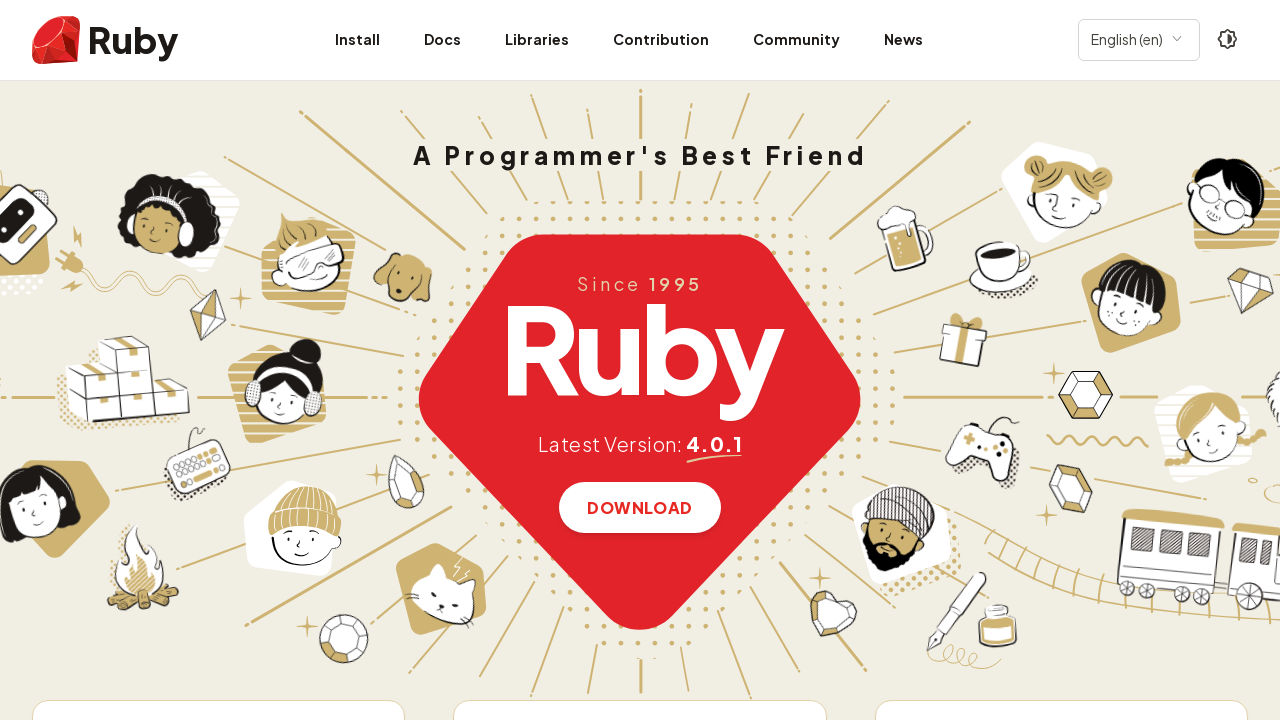

Verified page is loaded at Ruby language website
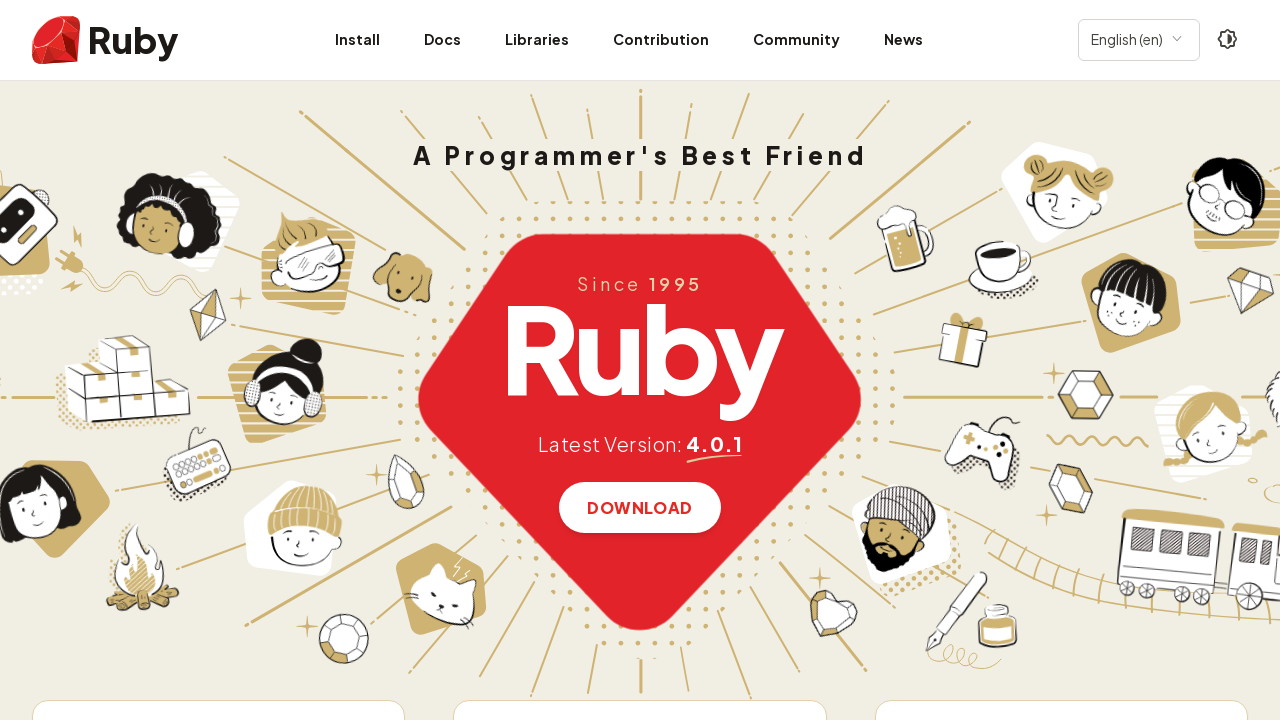

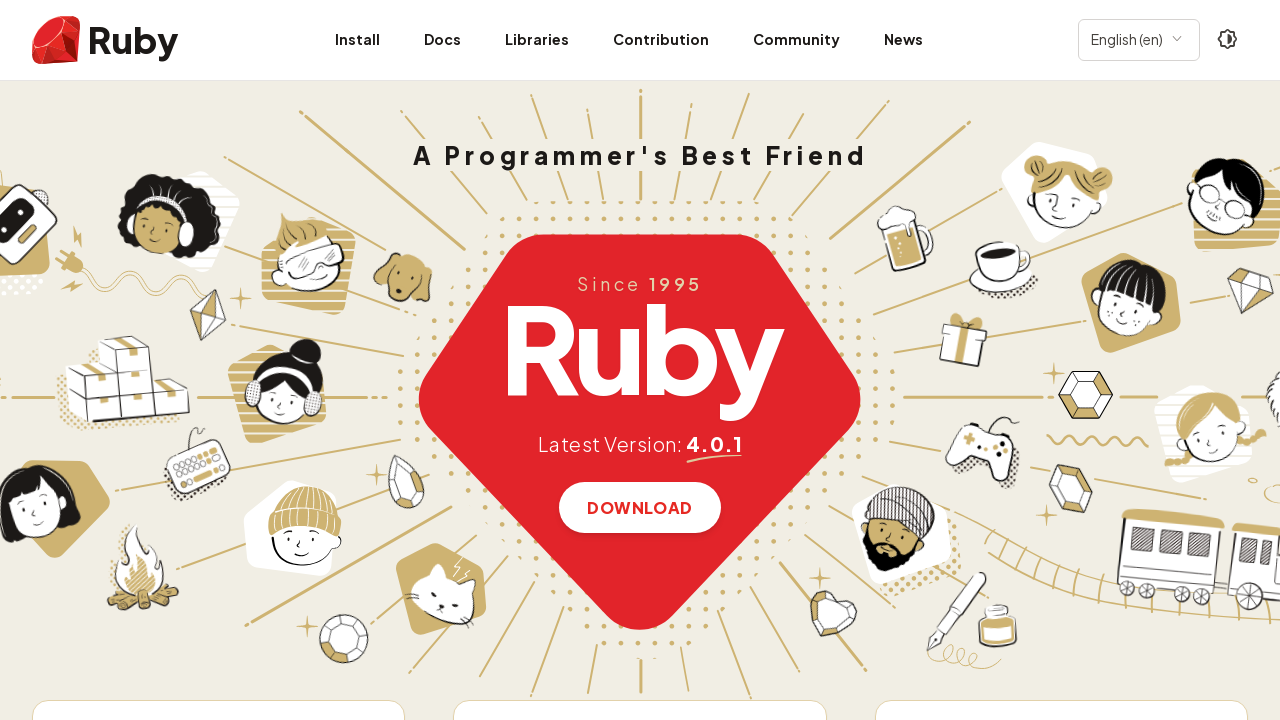